Tests radio button functionality by randomly selecting one of the radio button options

Starting URL: https://codenboxautomationlab.com/practice/

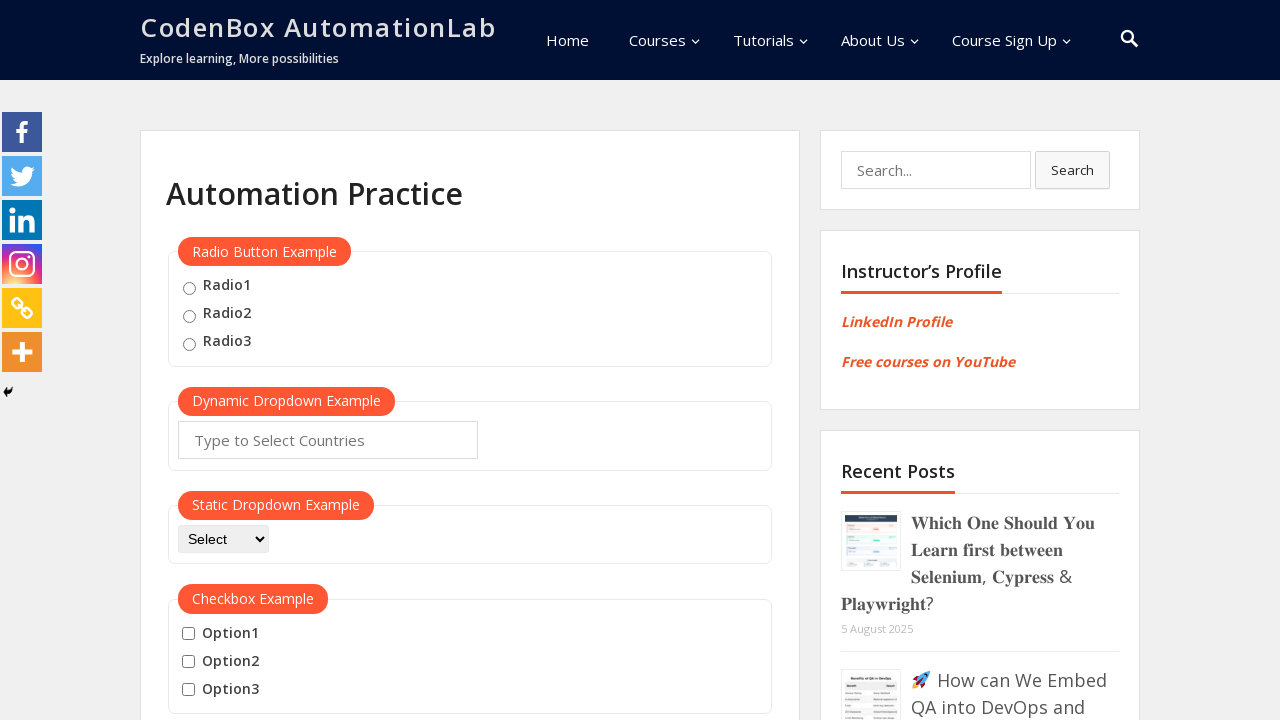

Located all radio button elements in the radio button example section
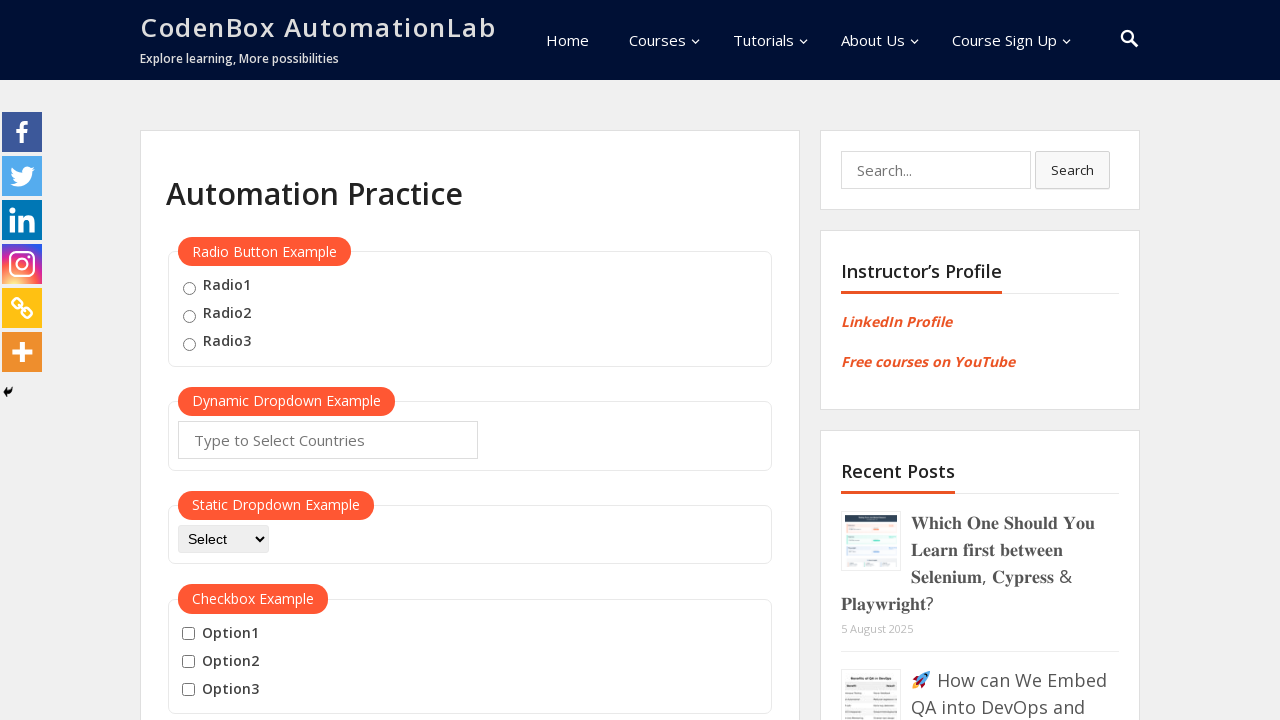

Generated random index 2 to select a radio button
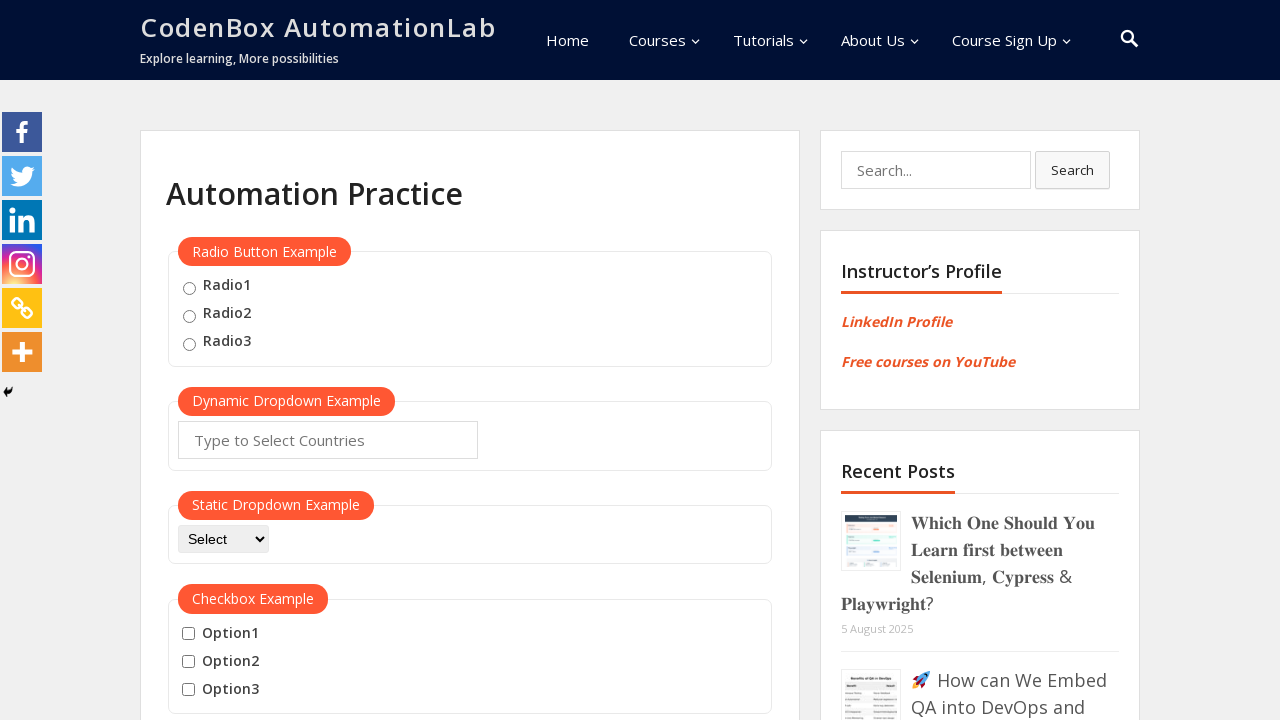

Clicked radio button at index 2 at (189, 344) on #radio-btn-example input >> nth=2
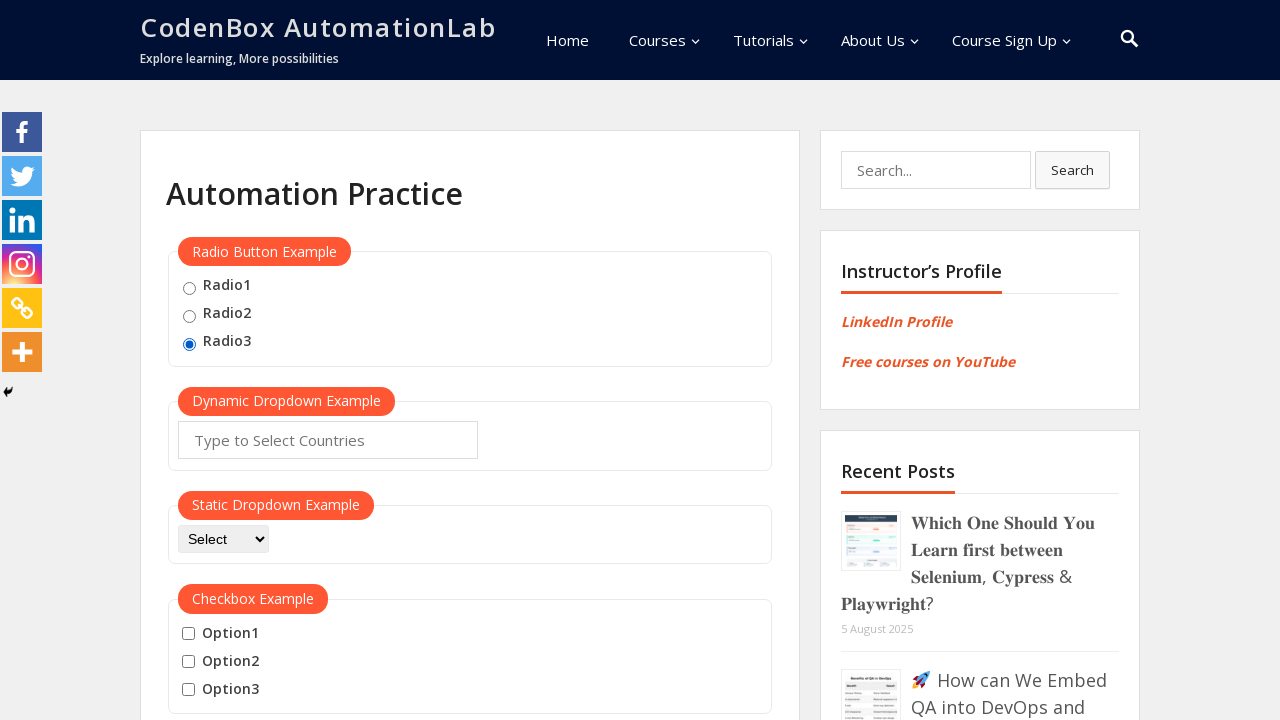

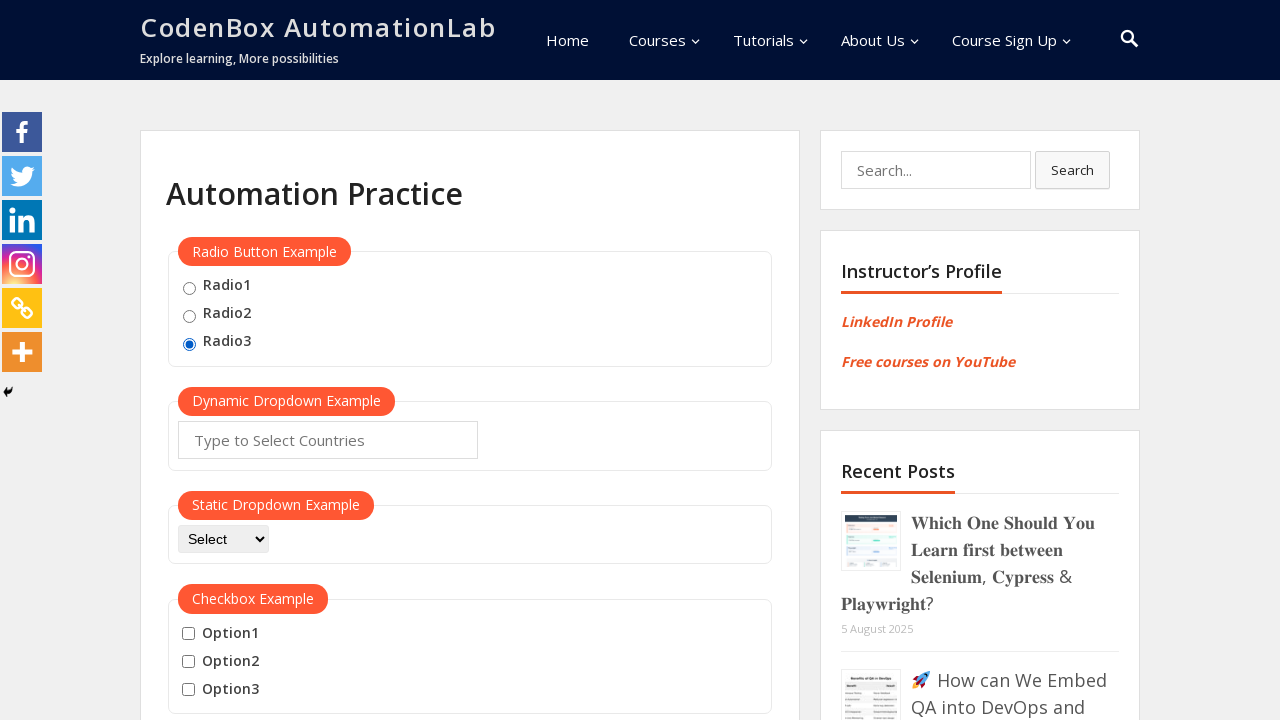